Tests submitting a Contact Us form with Real Estate topic and verifying form submission success.

Starting URL: https://www.ddsdiscounts.com/contact-us/

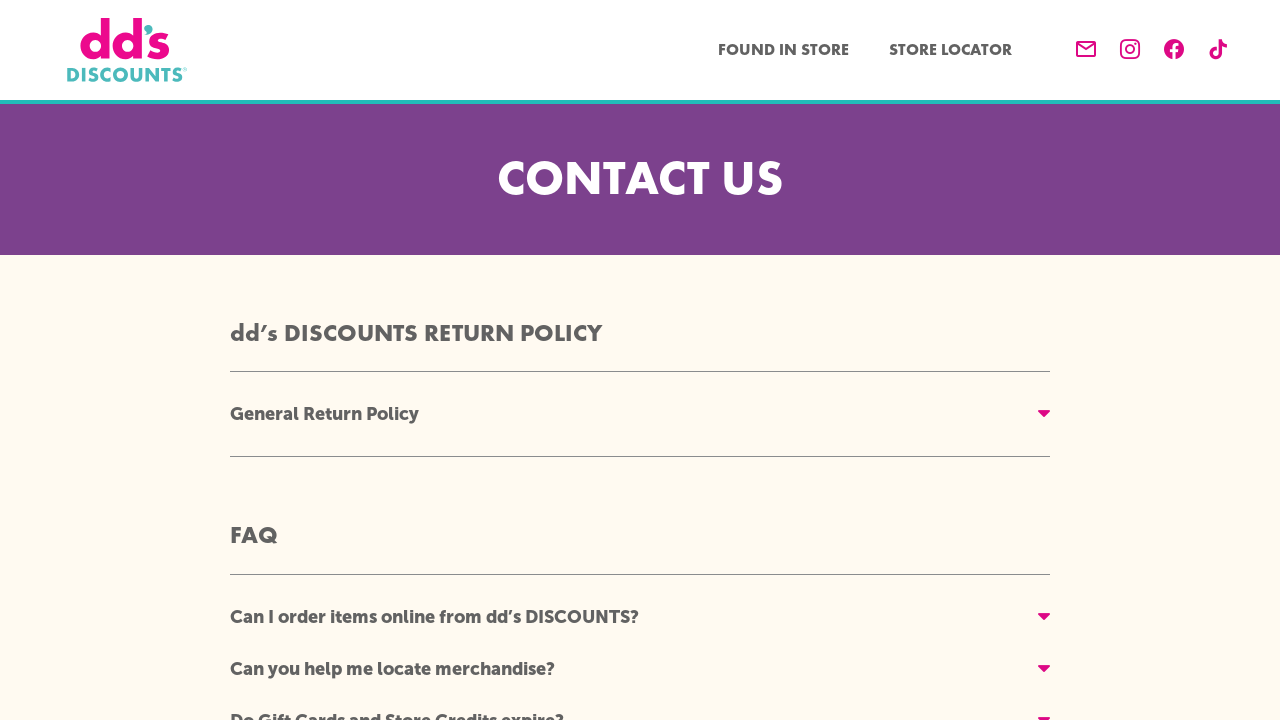

Scrolled to contact form body
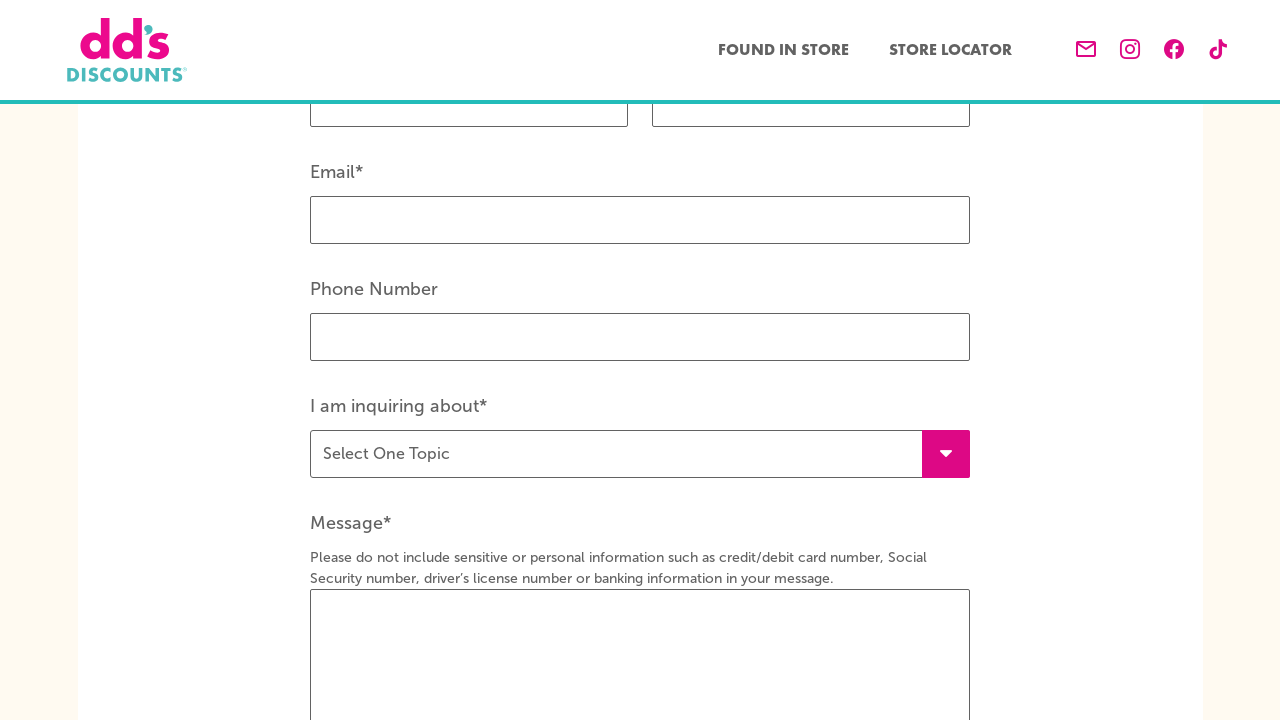

Filled first name field with 'Patricia' on #form-firstname
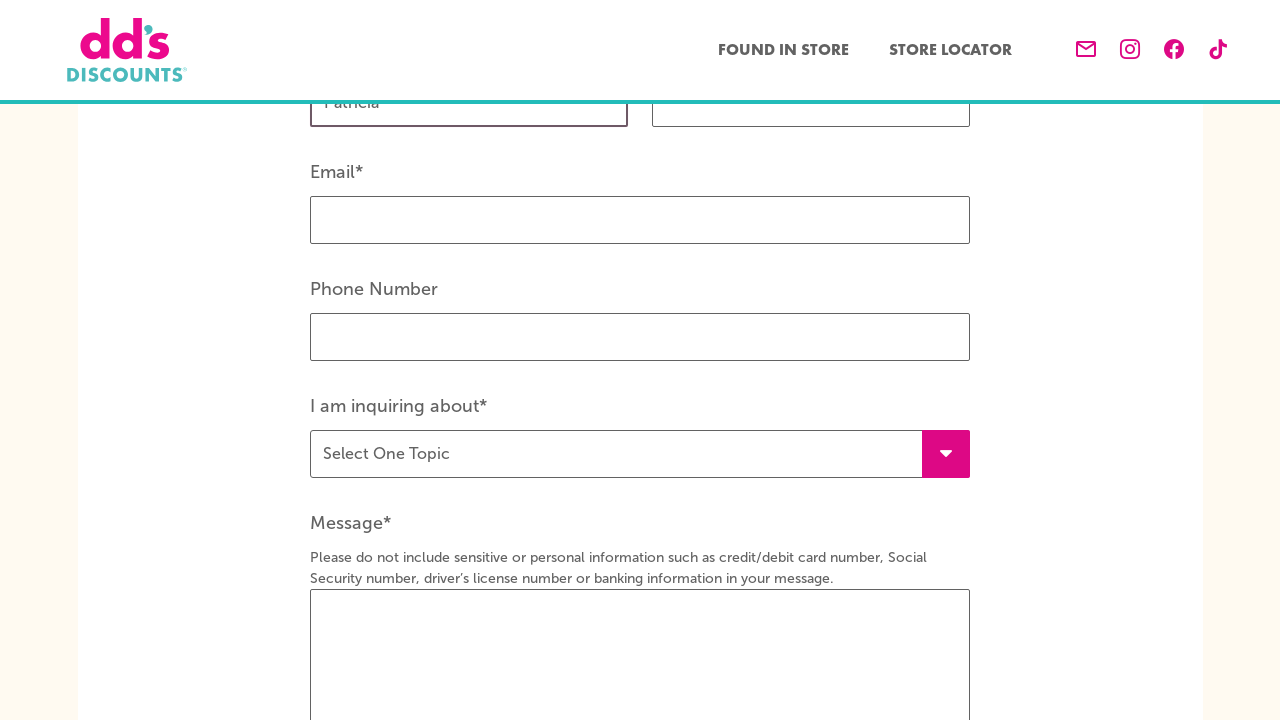

Filled last name field with 'Garcia' on #form-lastname
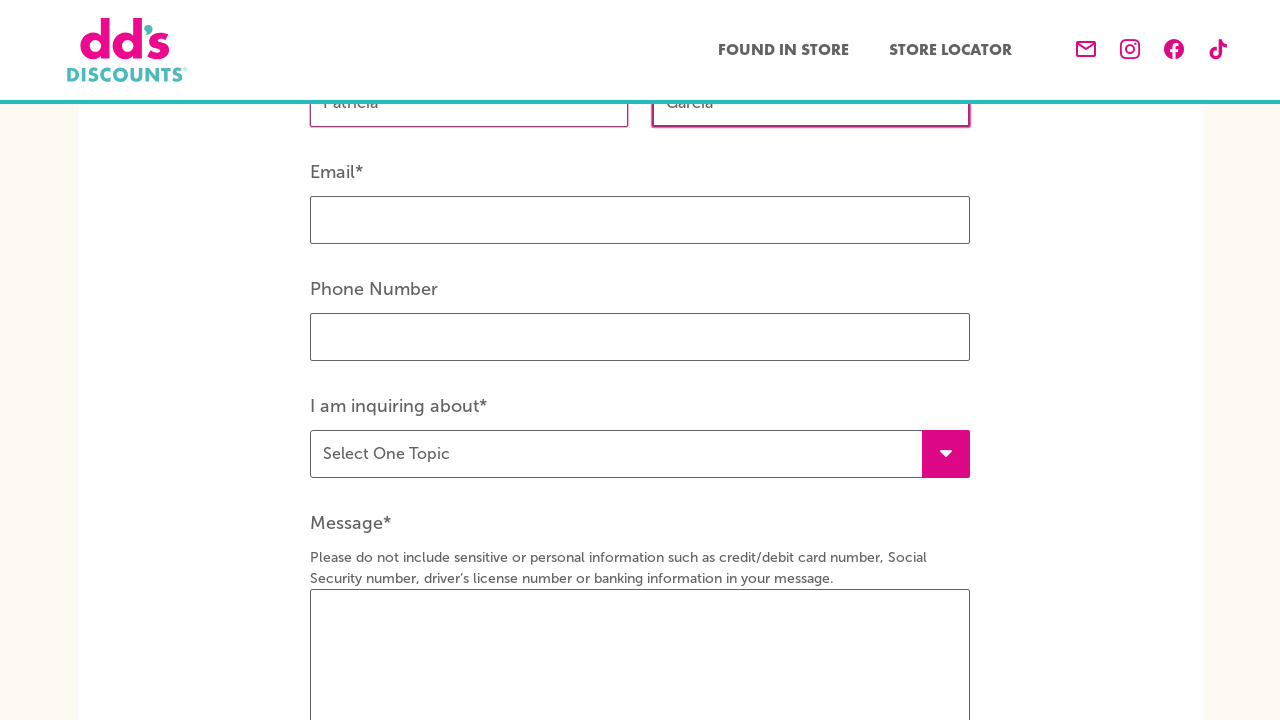

Filled email field with 'pgarcia@realestate.com' on #form-email
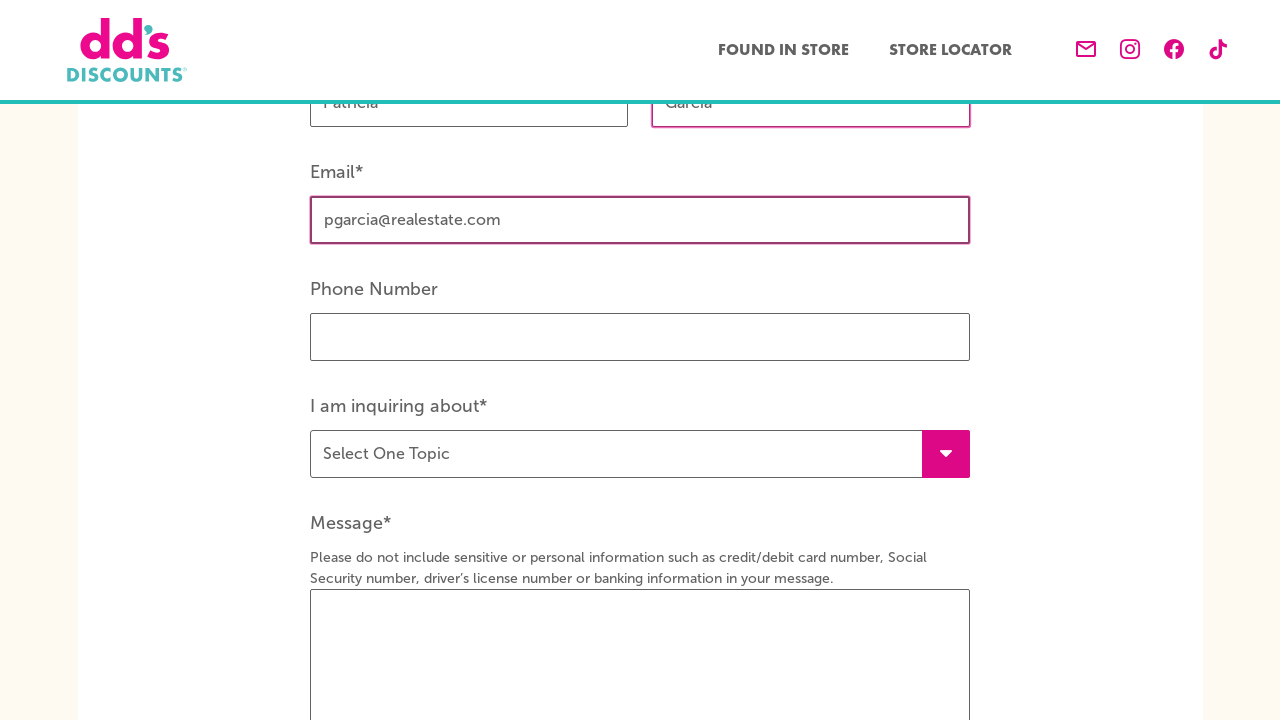

Filled phone field with '5557418529' on #form-phone
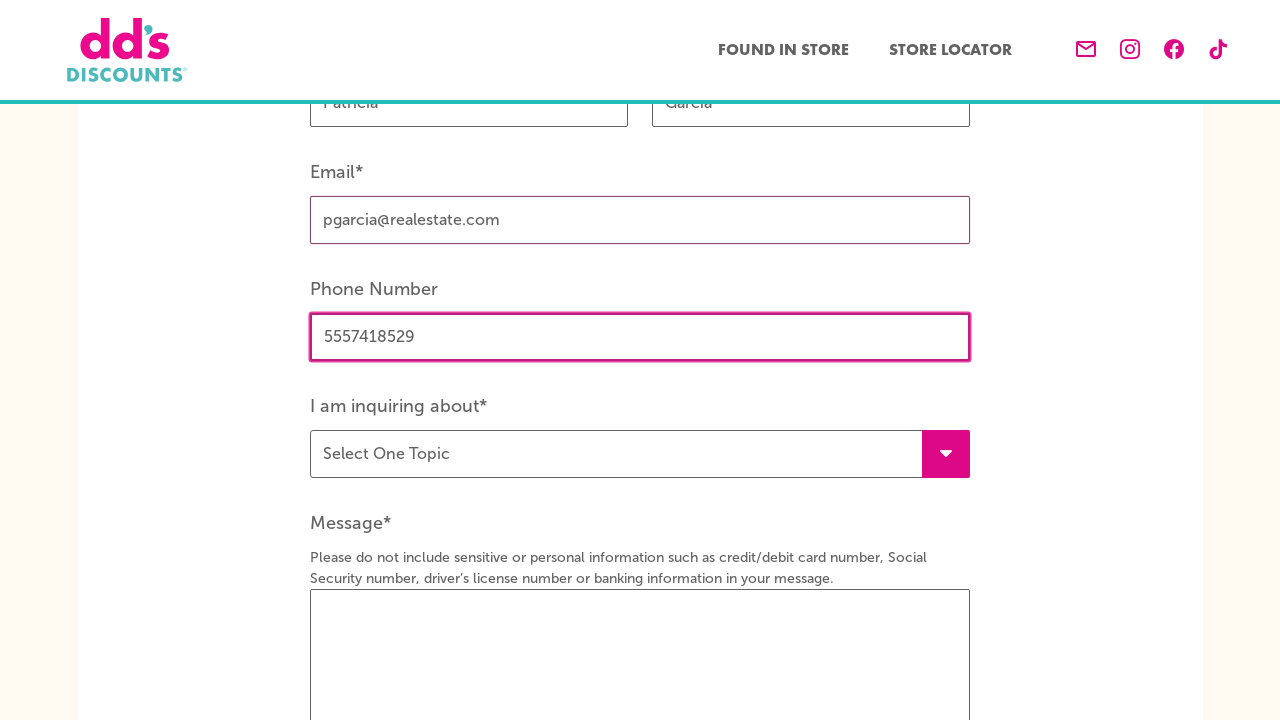

Selected 'Real Estate' from inquiry topic dropdown on #form-inquiry
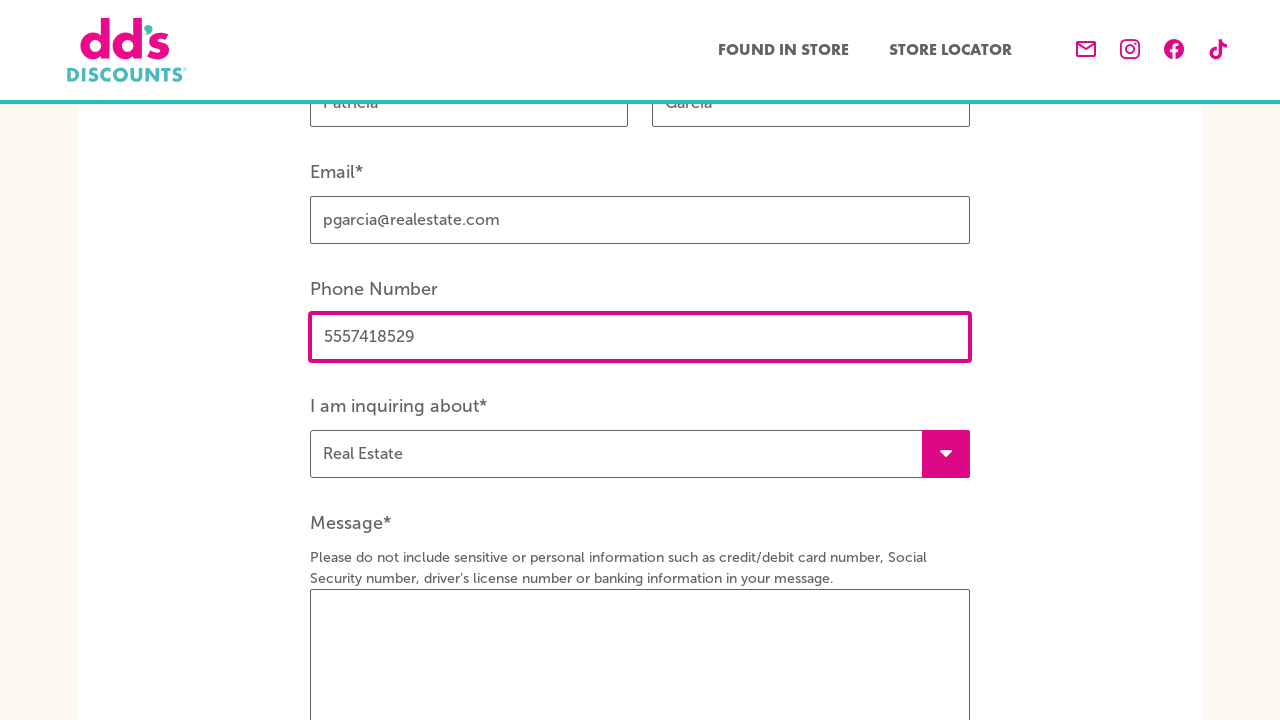

Filled message field with commercial property inquiry on #form-message
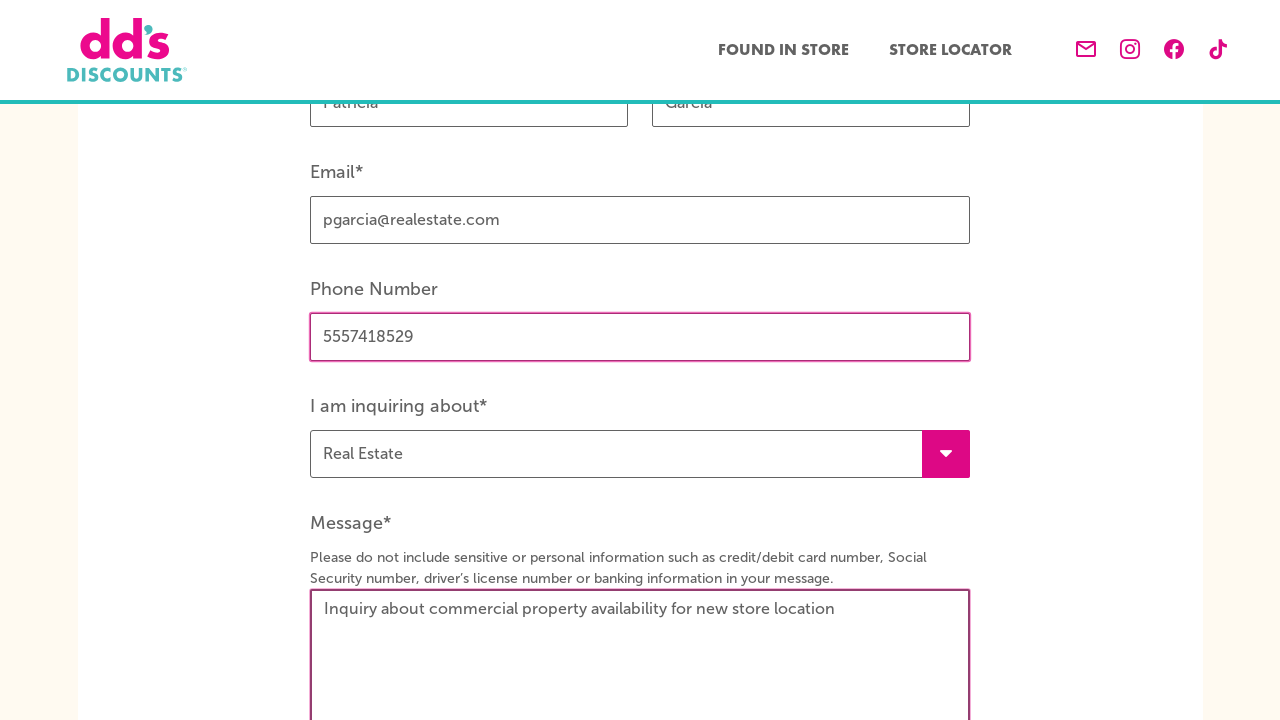

Clicked Submit button to submit the contact form at (378, 360) on xpath=//span[contains(text(),'Submit')]
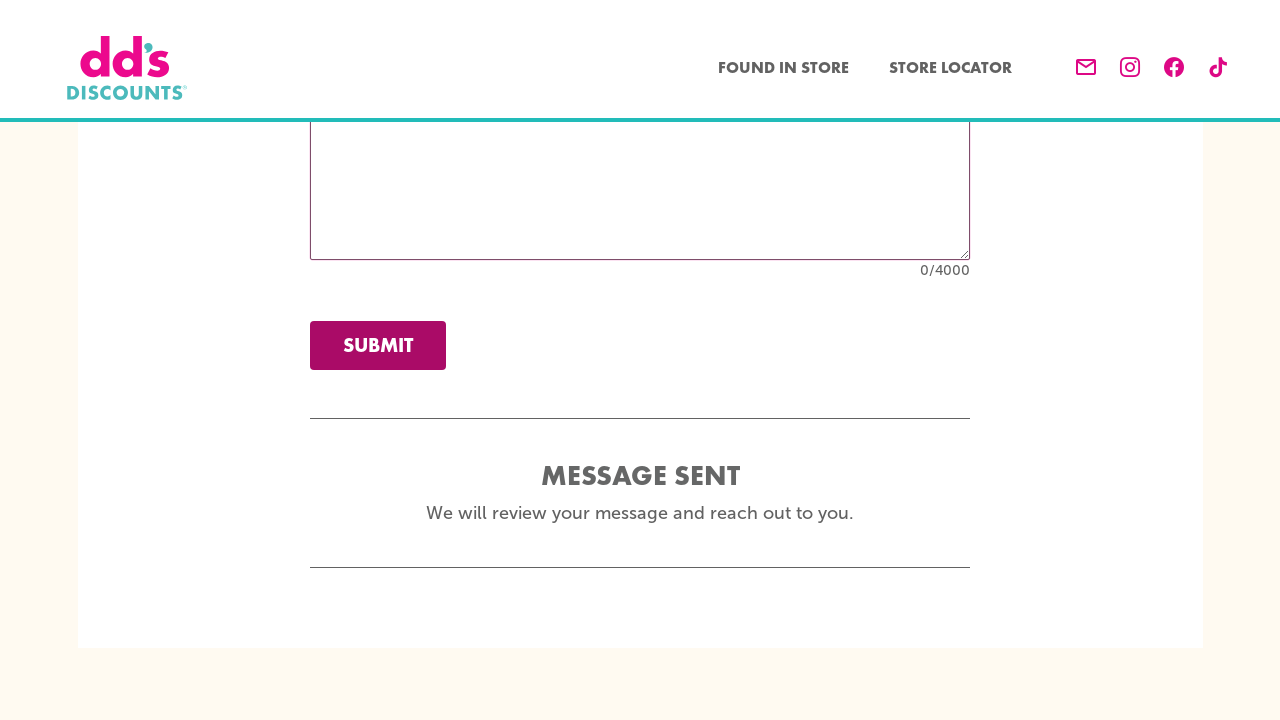

Form submission successful - 'Message Sent' confirmation displayed
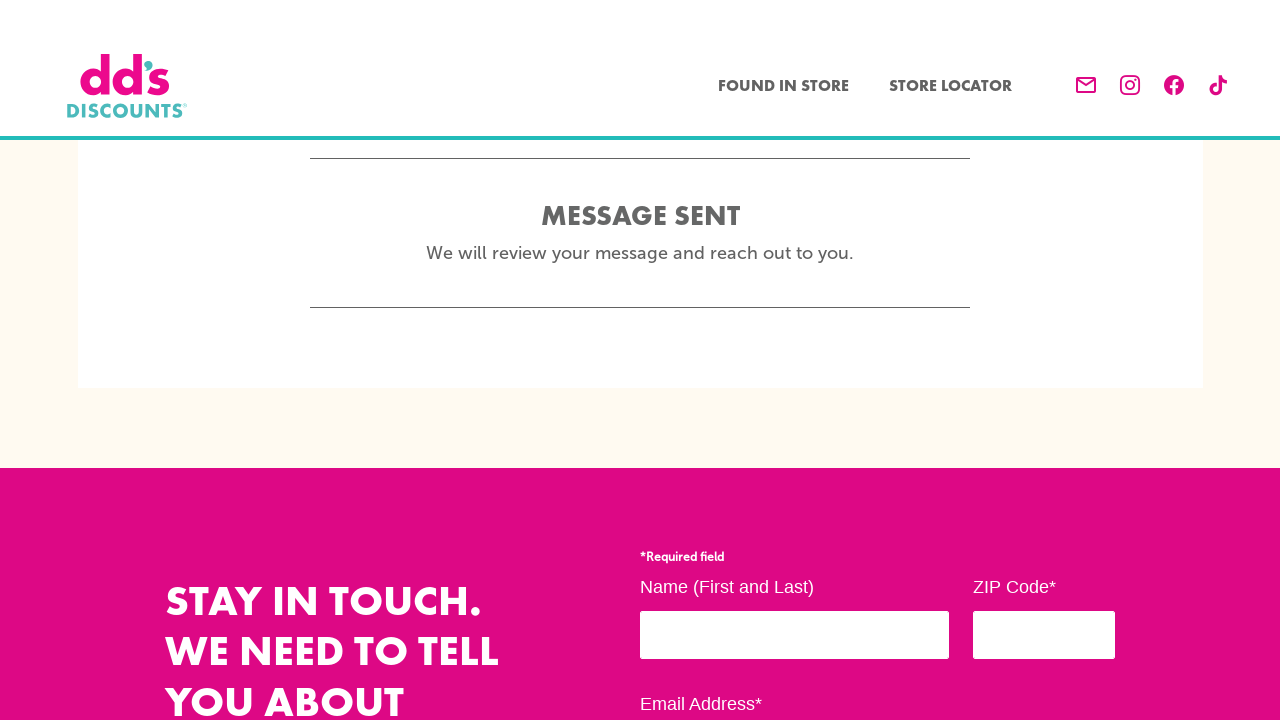

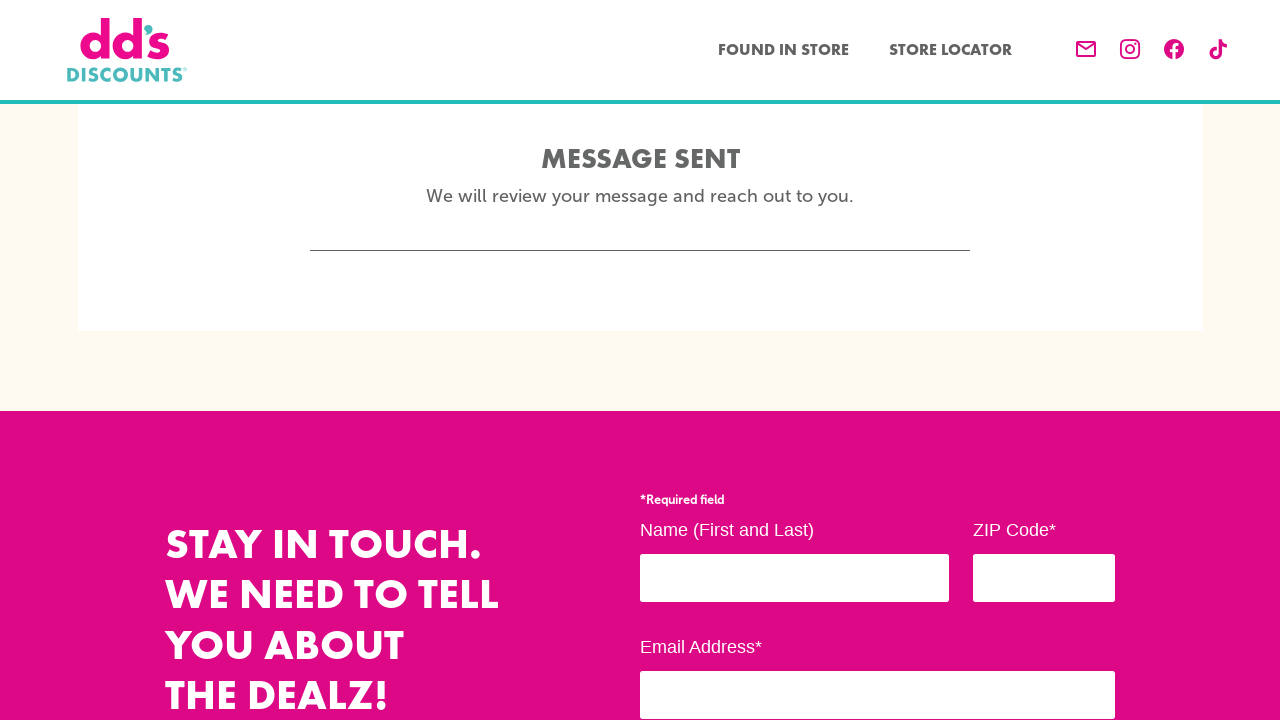